Navigates to Playwright documentation site, clicks the "Get started" link, and verifies the Installation heading is visible

Starting URL: https://playwright.dev/

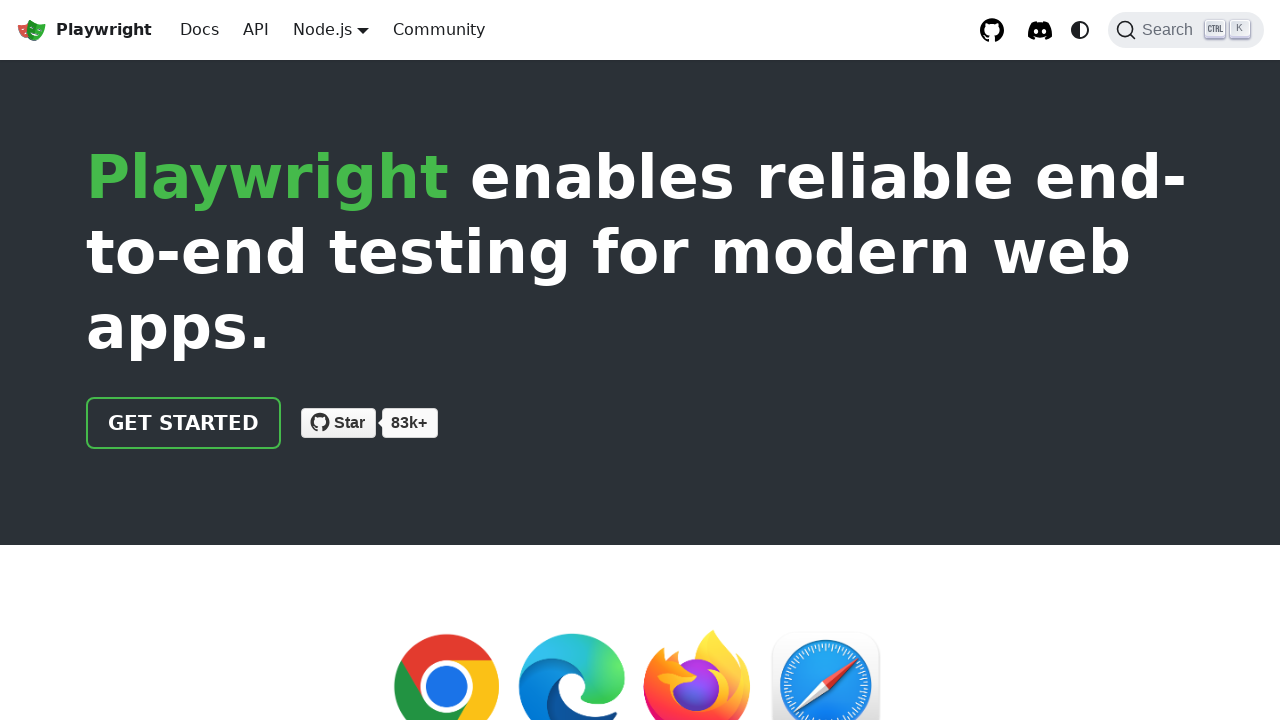

Clicked the 'Get started' link at (184, 423) on internal:role=link[name="Get started"i]
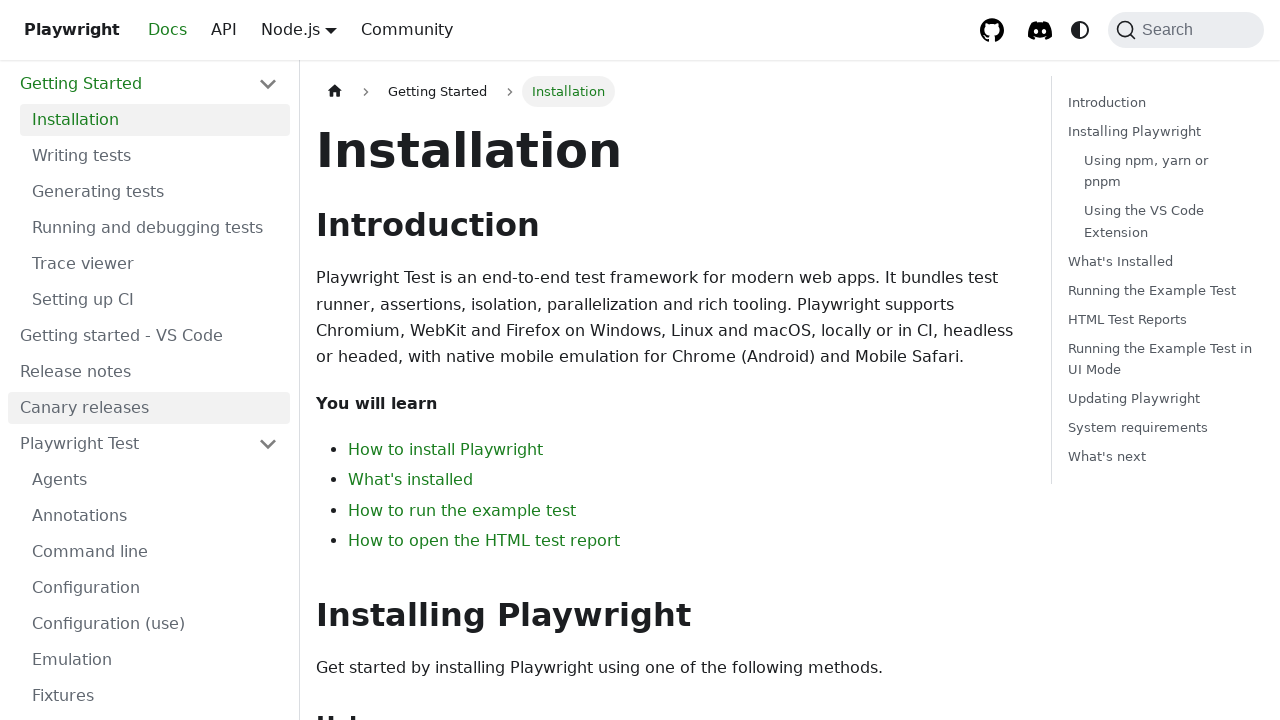

Verified 'Installation' heading is visible
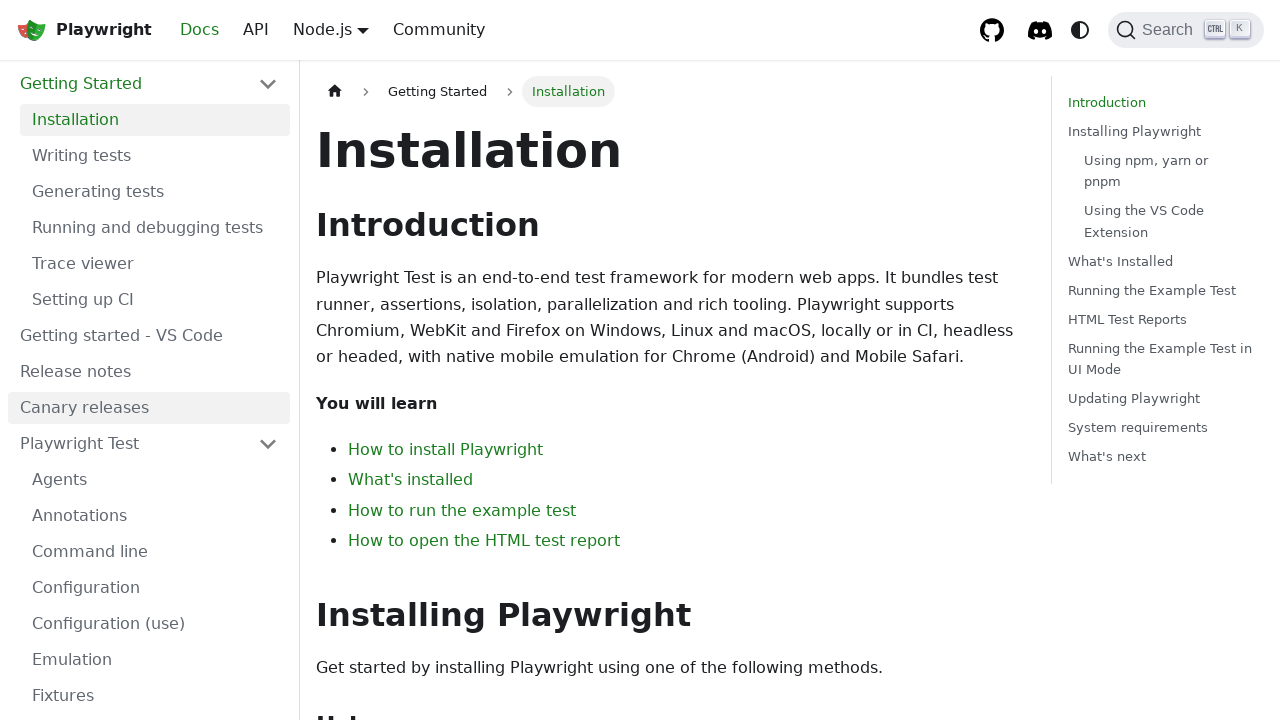

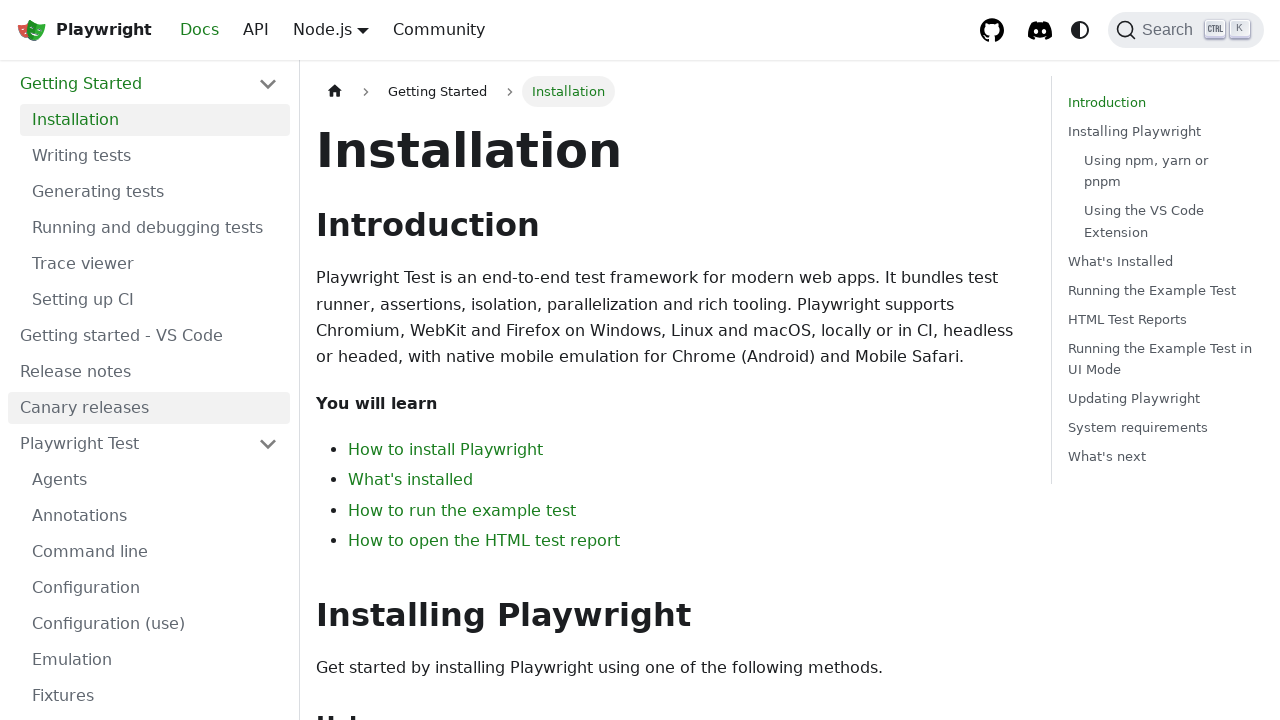